Tests dropdown selection functionality by calculating the sum of two numbers displayed on the page and selecting the result from a dropdown menu

Starting URL: http://suninjuly.github.io/selects1.html

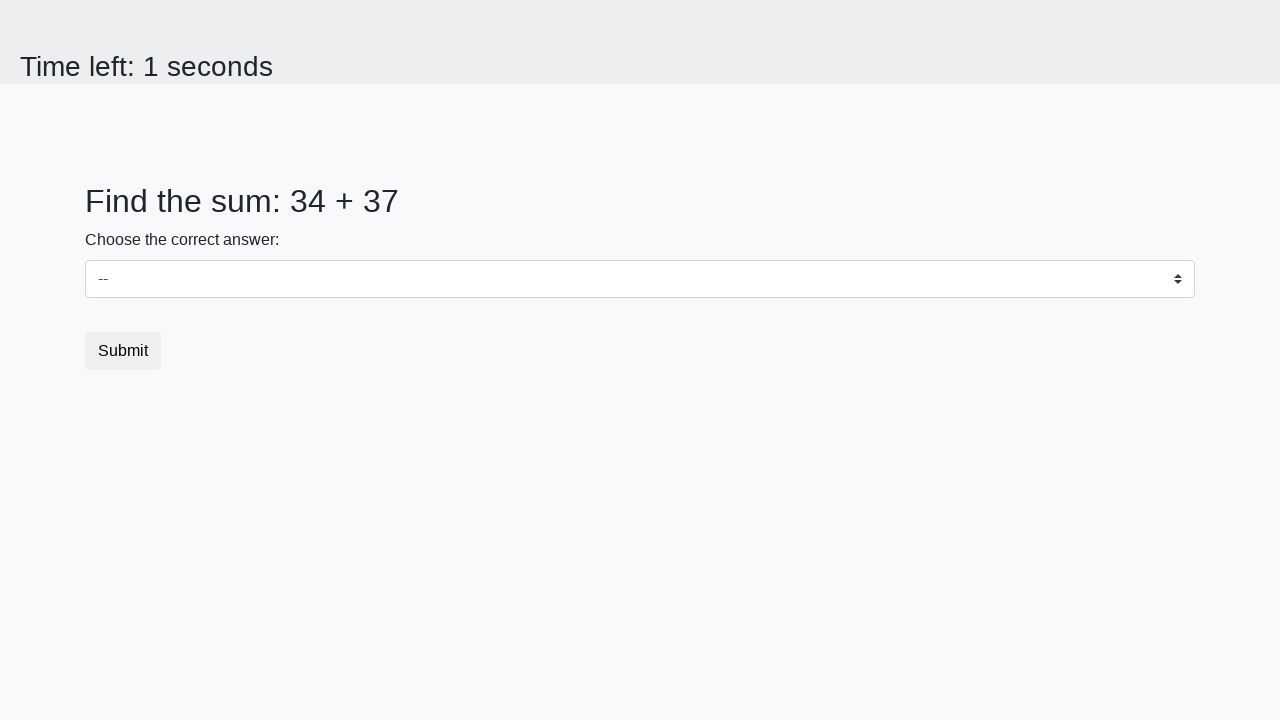

Retrieved first number from page element #num1
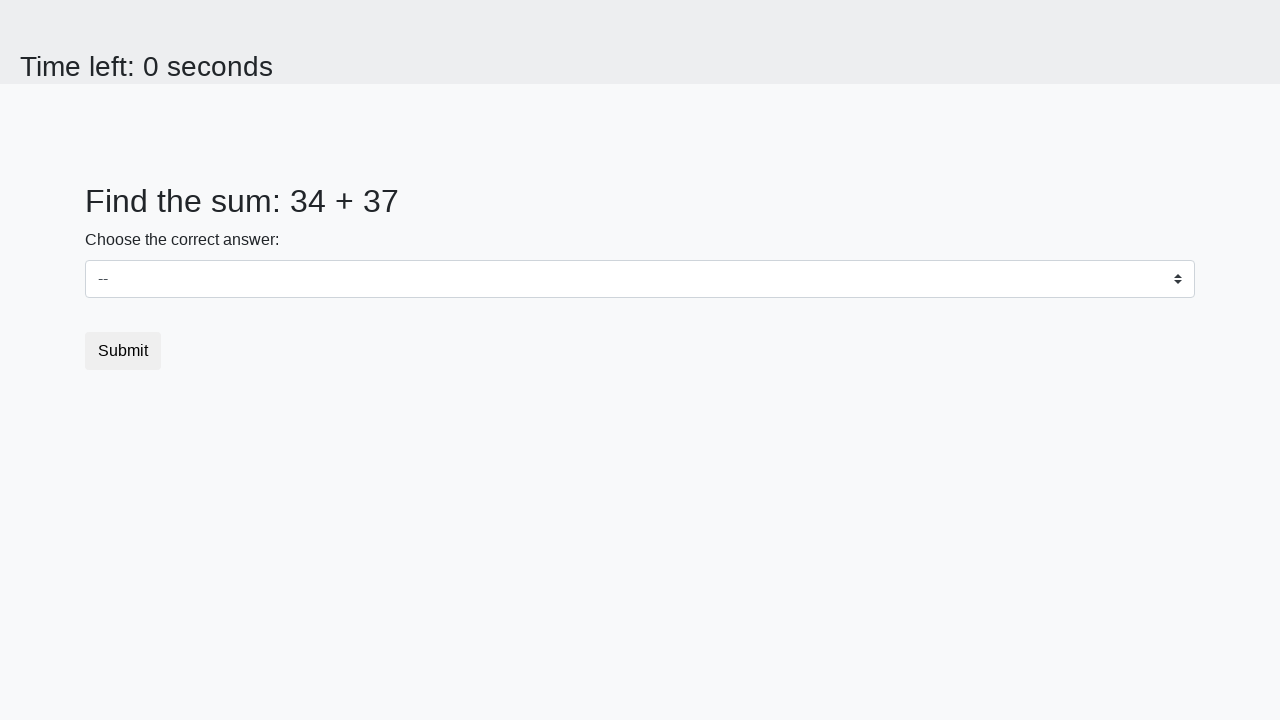

Retrieved second number from page element #num2
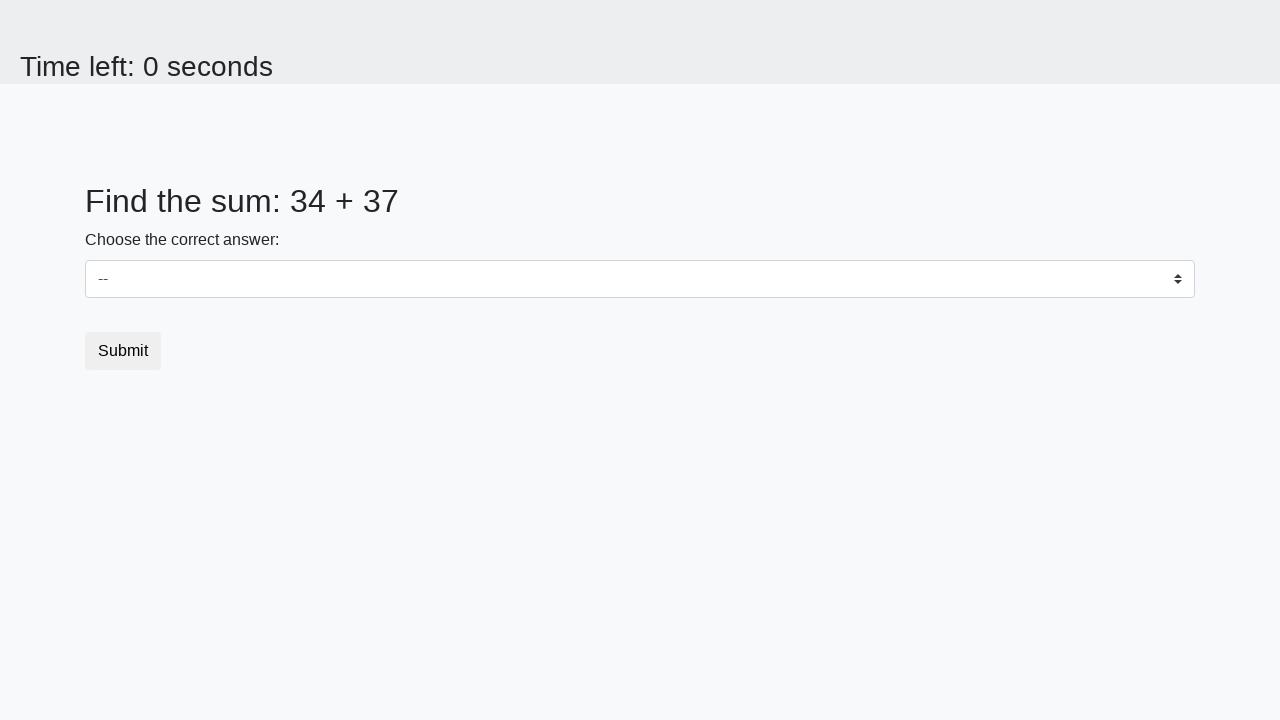

Calculated sum of 34 + 37 = 71
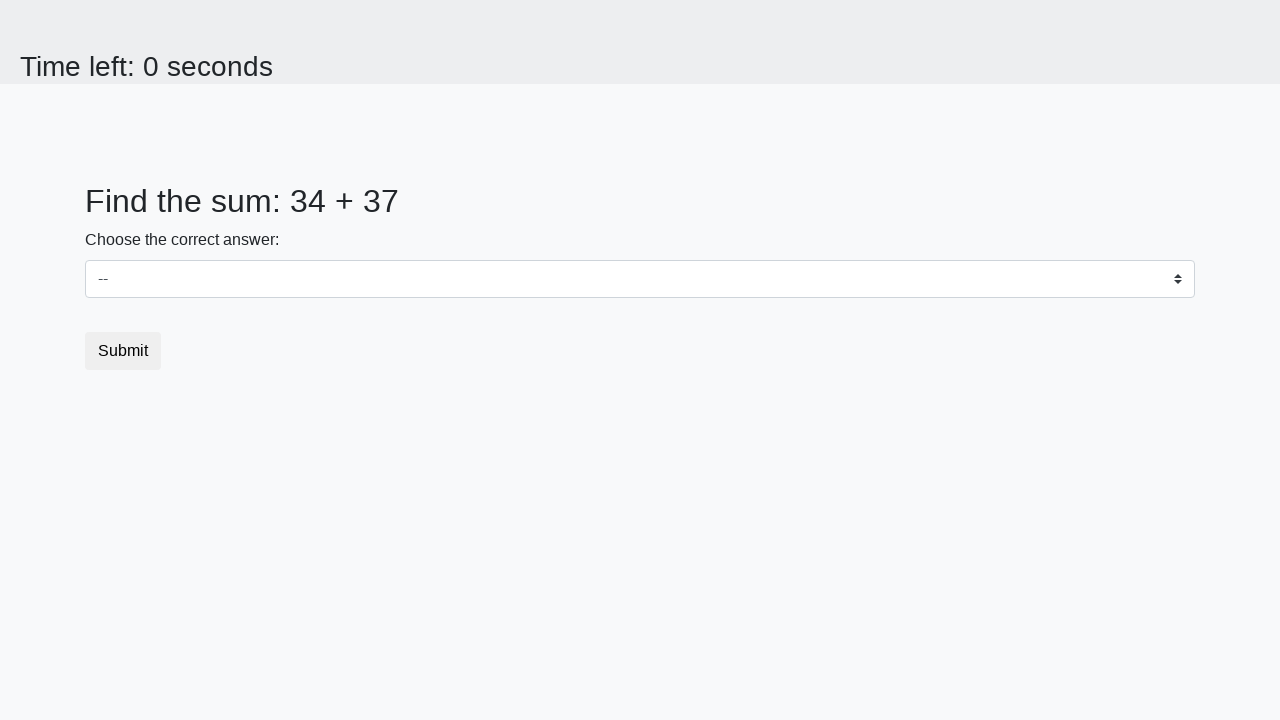

Selected dropdown option with value 71 on #dropdown
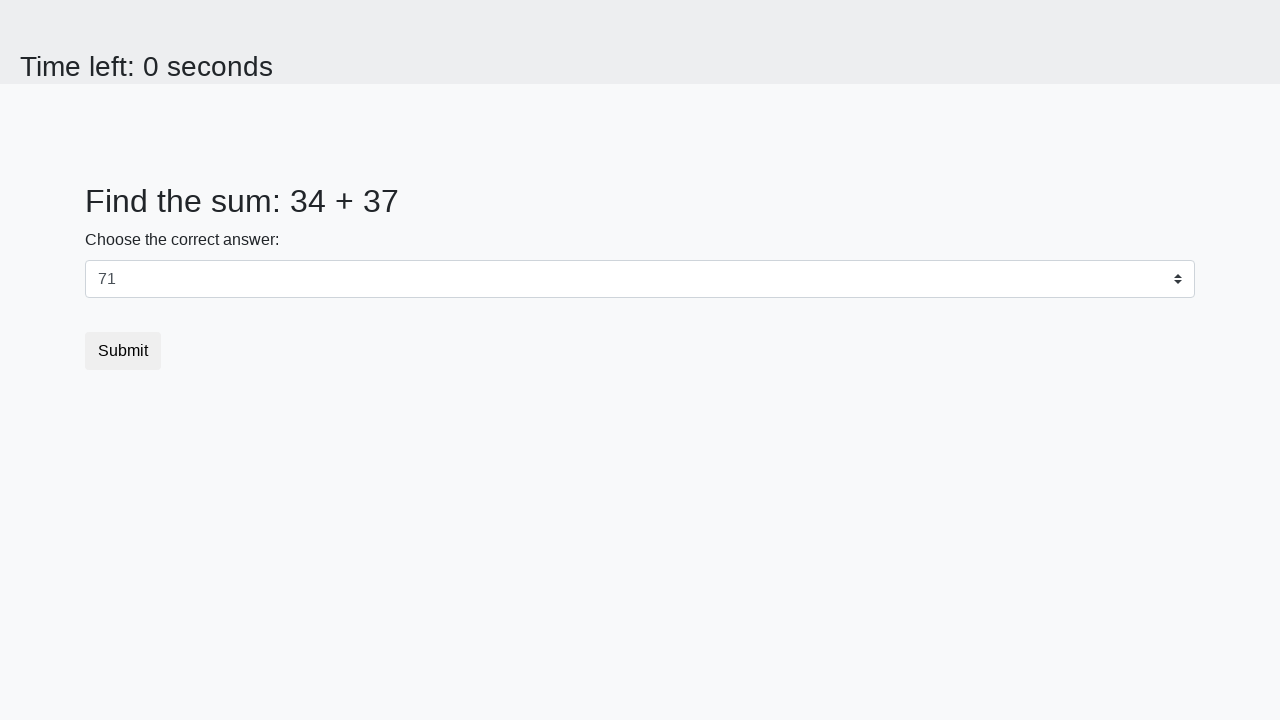

Clicked submit button to confirm selection at (123, 351) on .btn
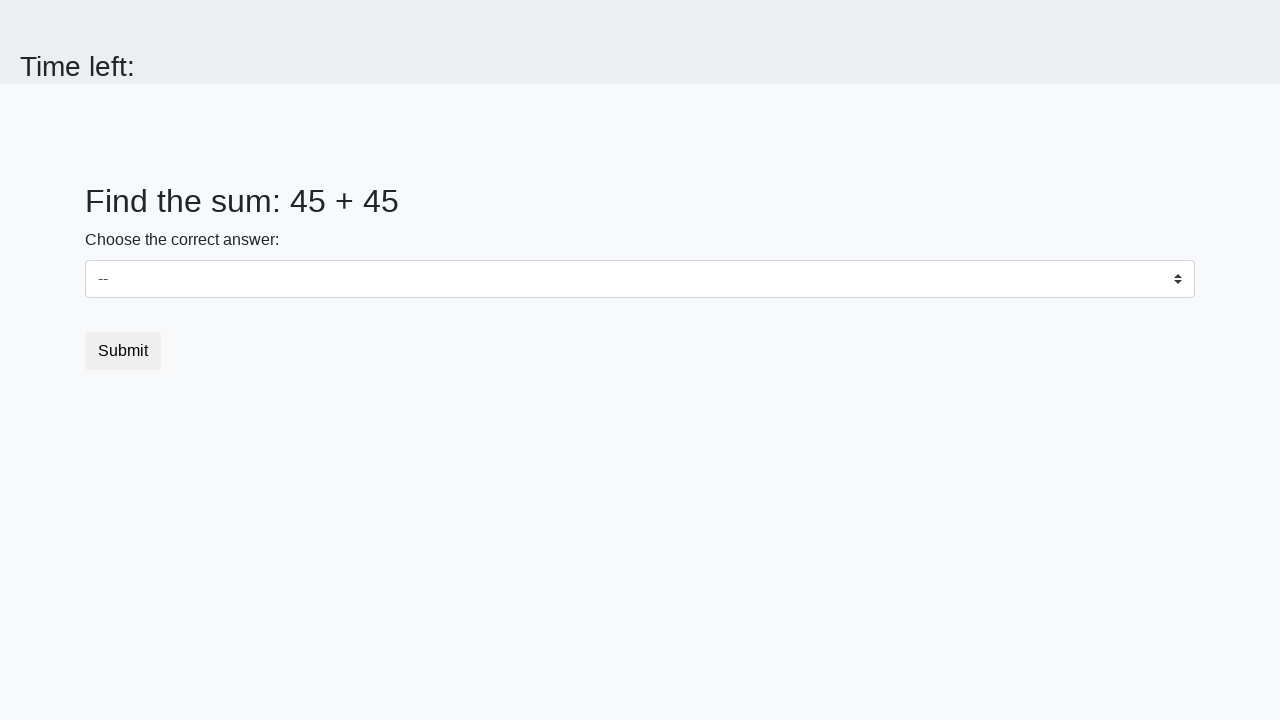

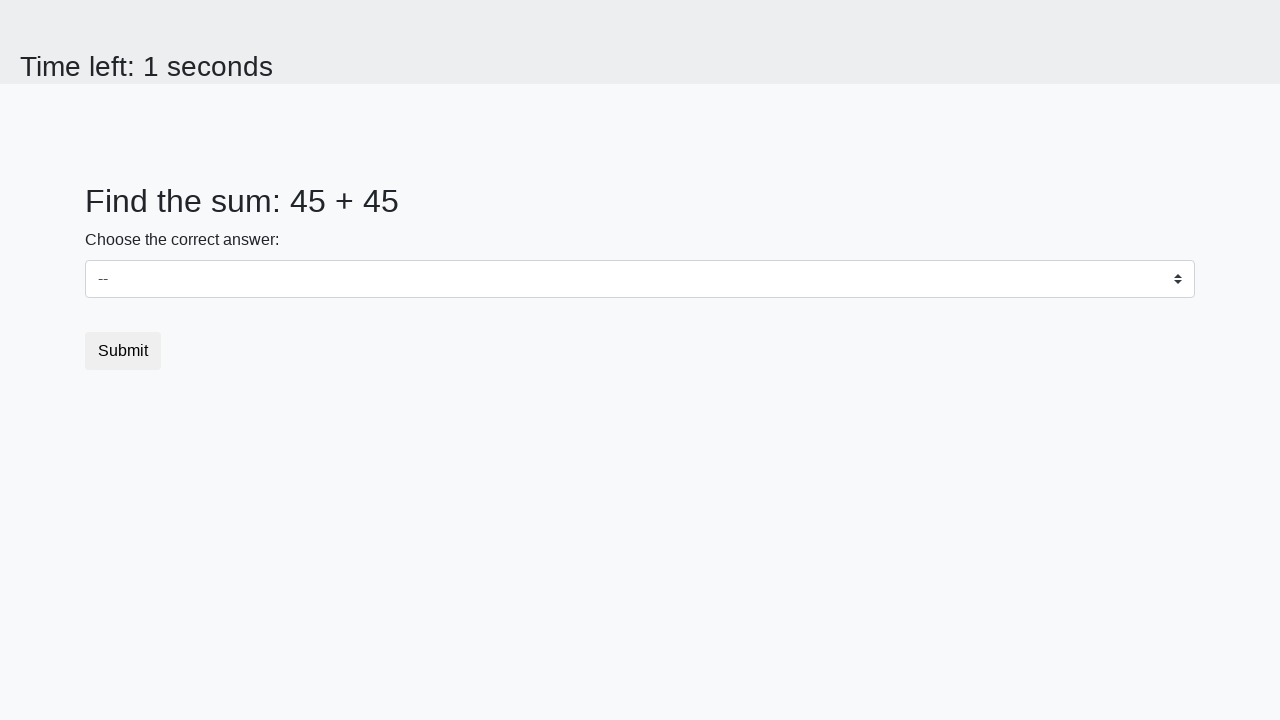